Tests checkbox functionality by navigating to the checkboxes page, checking an unchecked box, and unchecking a checked box

Starting URL: http://the-internet.herokuapp.com

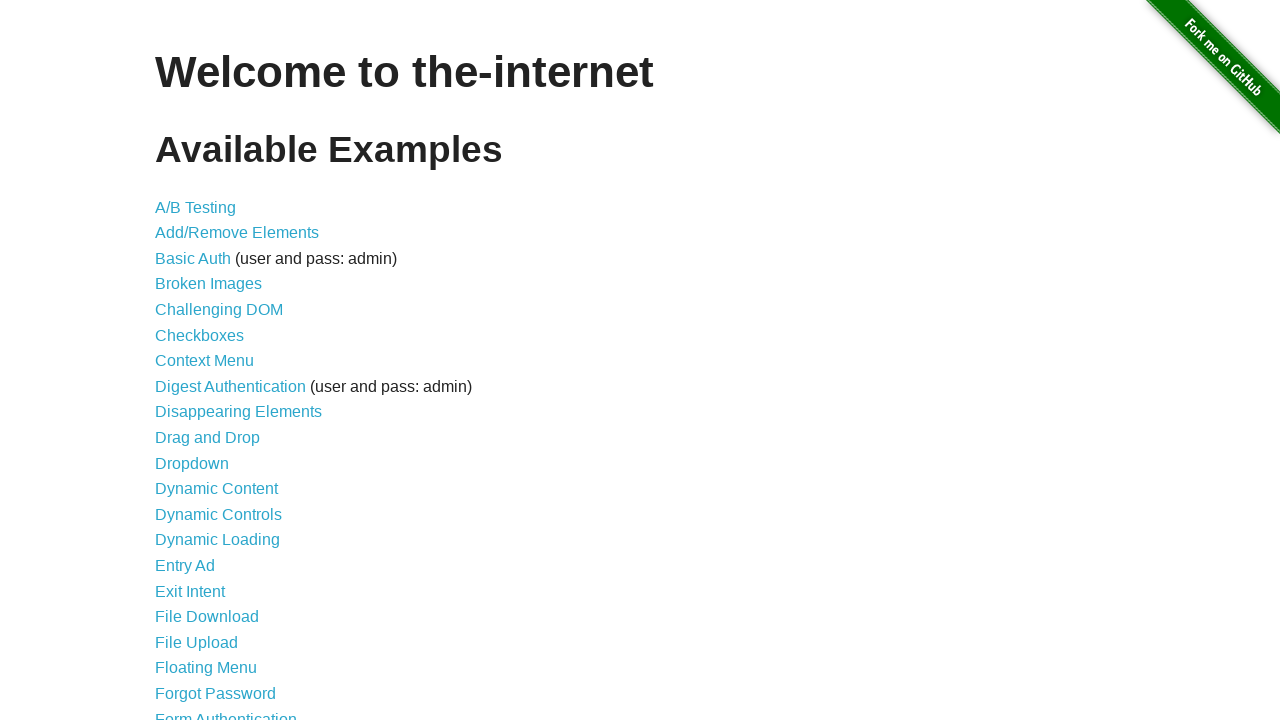

Navigated to the-internet.herokuapp.com homepage
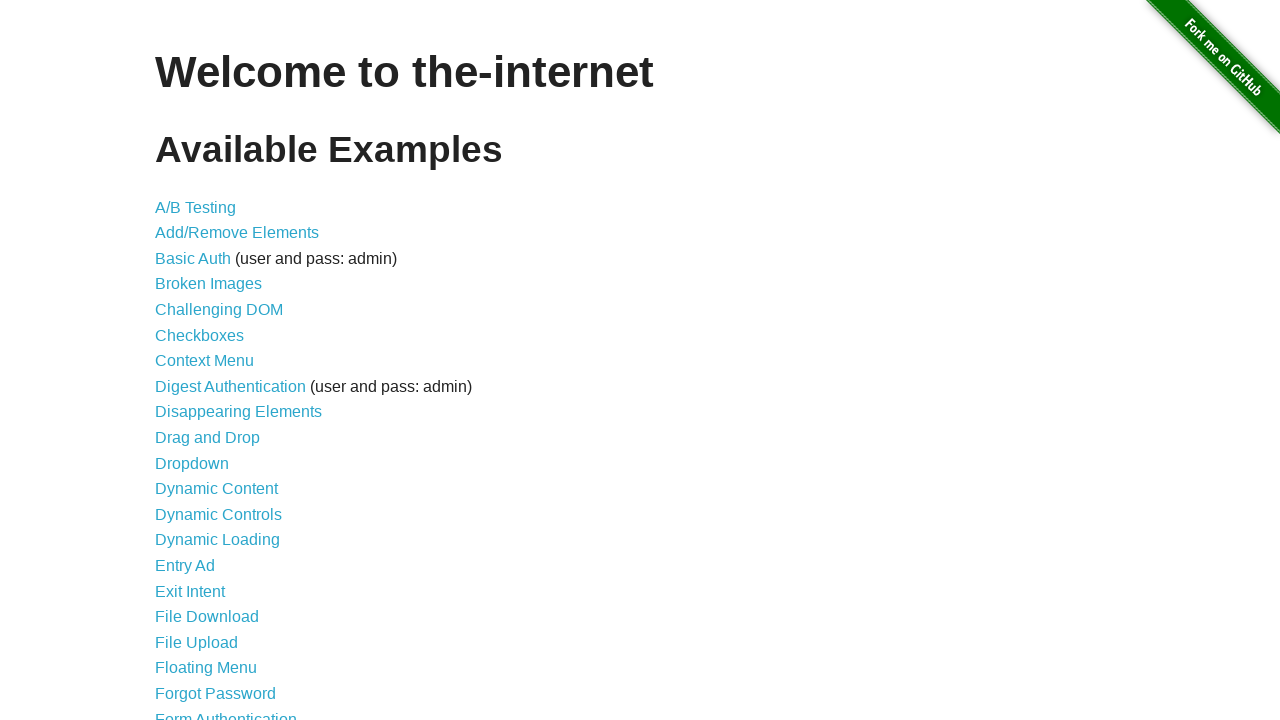

Clicked on Checkboxes link at (200, 335) on a:has-text('Checkboxes')
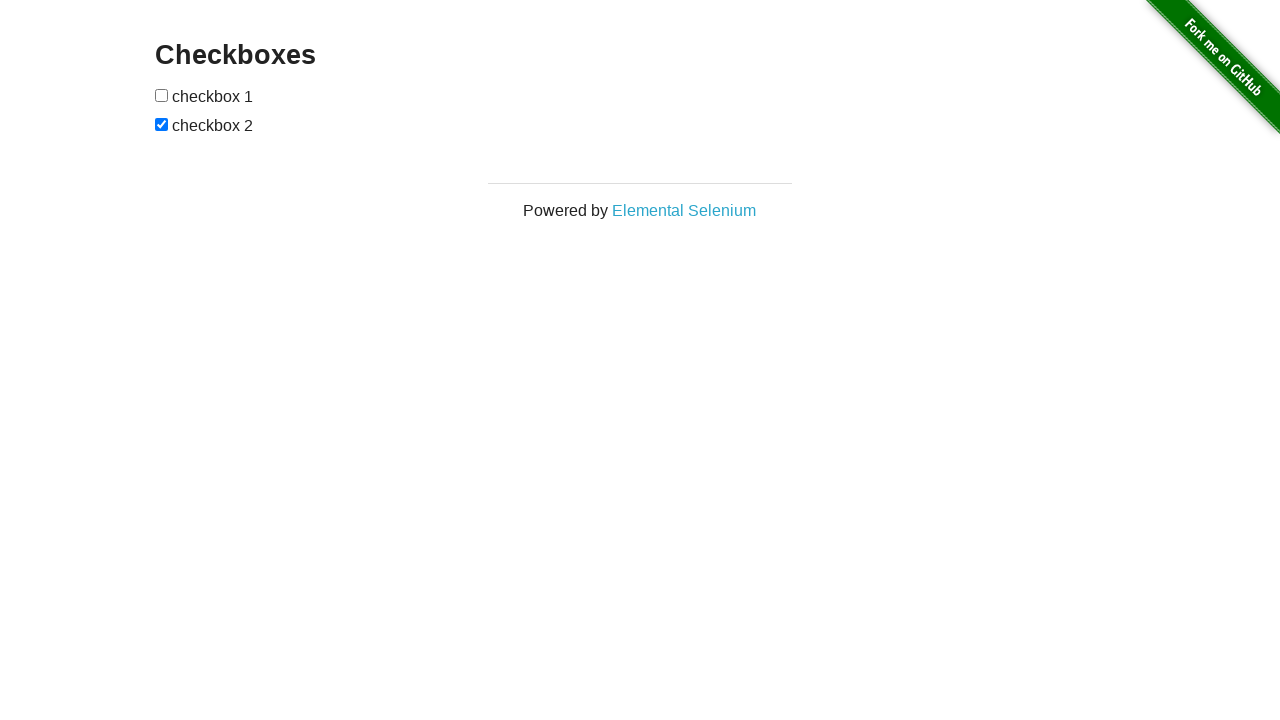

Located the first checkbox element
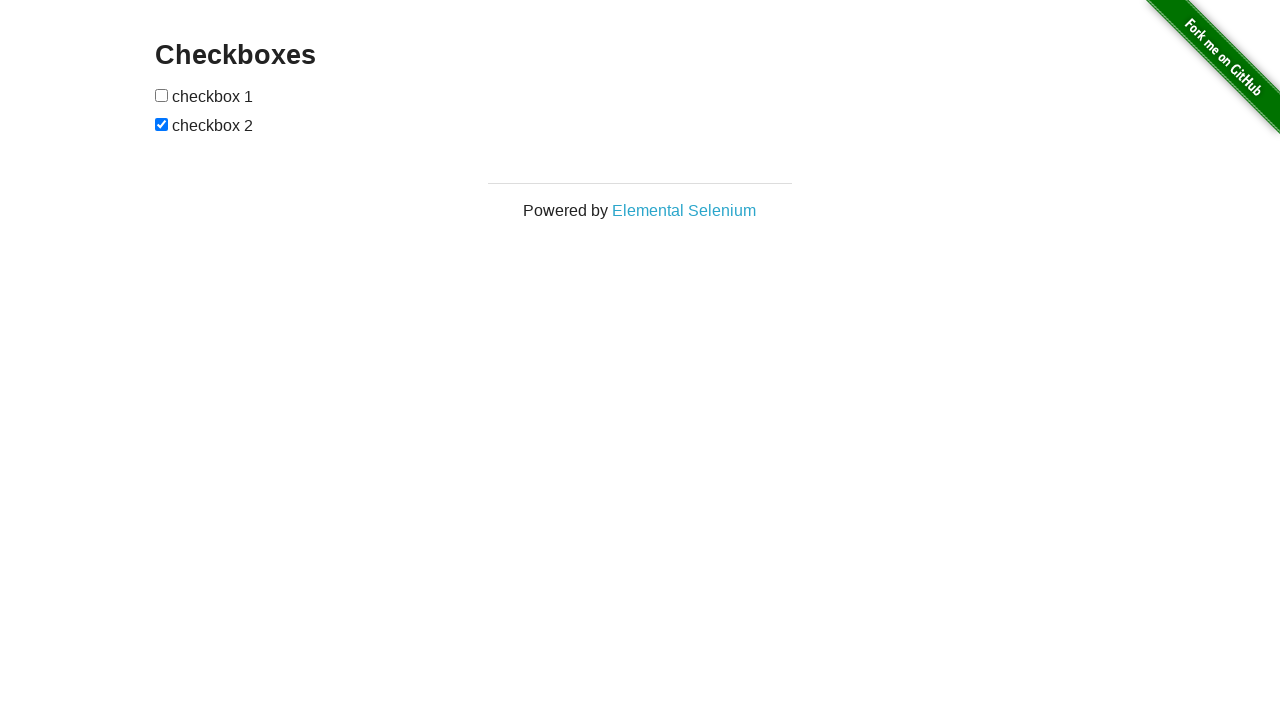

Checked the first checkbox at (162, 95) on #checkboxes input[type=checkbox]:nth-child(1)
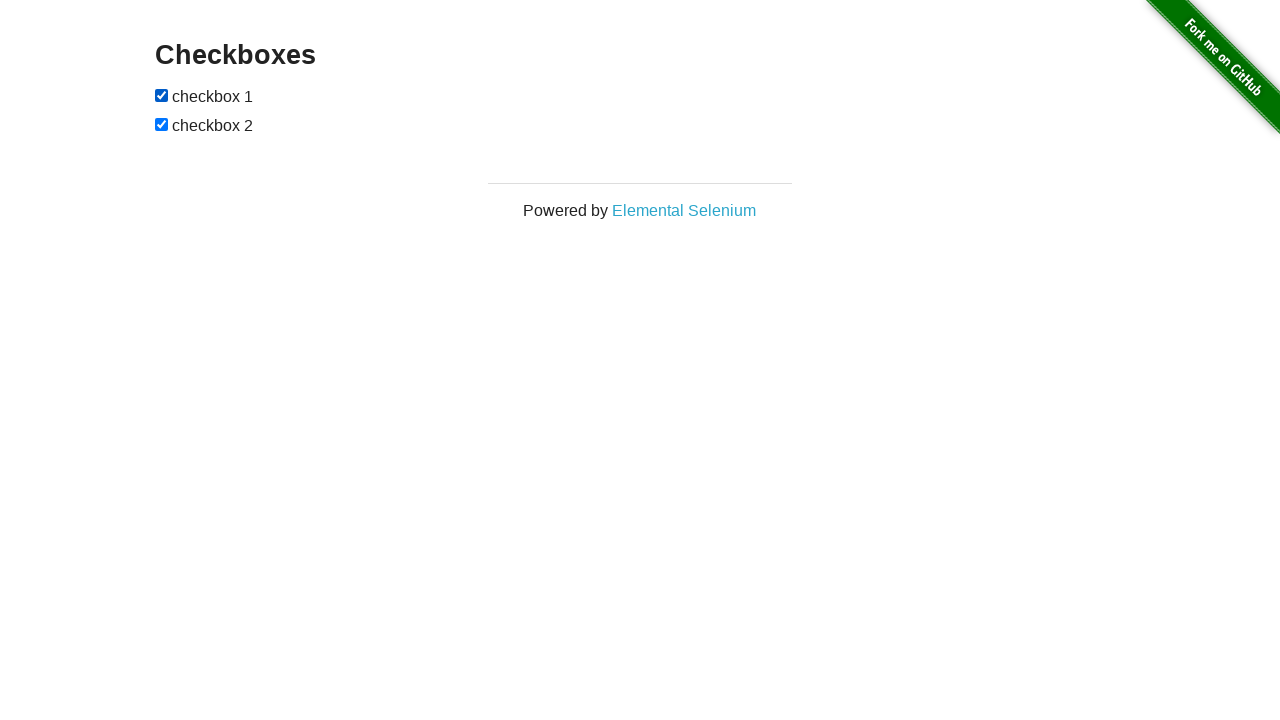

Located the second checkbox element
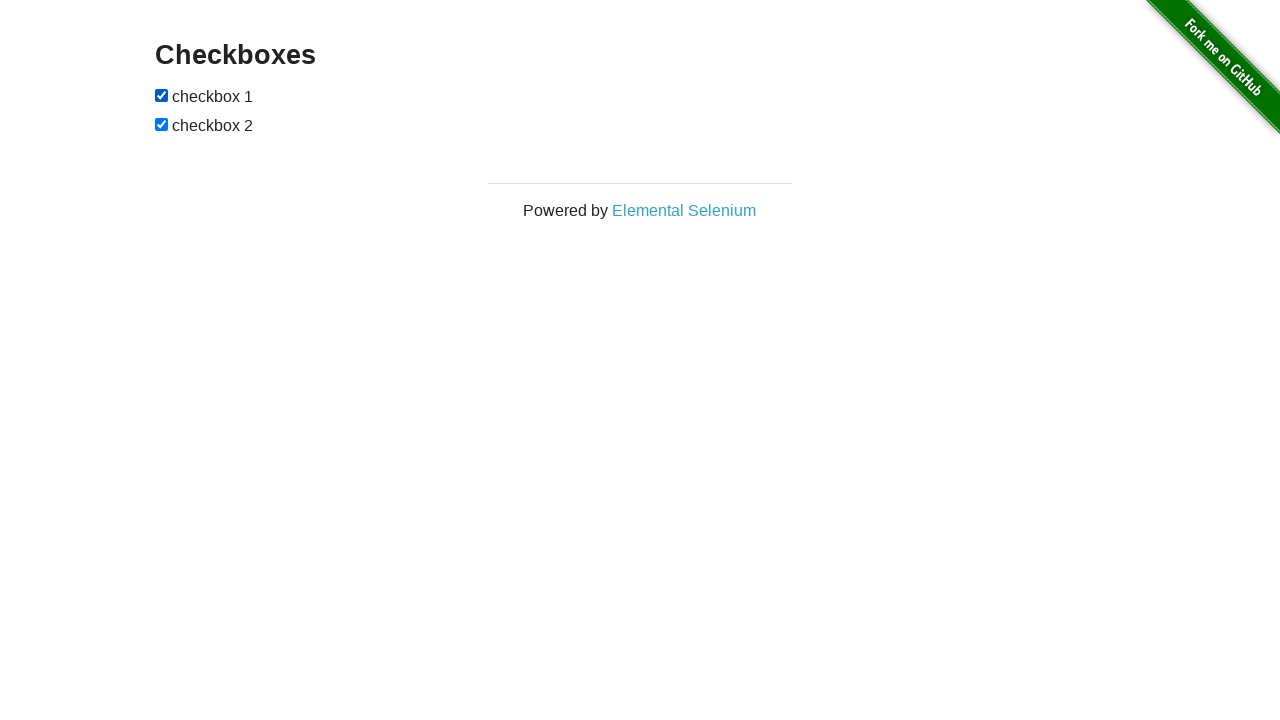

Unchecked the second checkbox at (162, 124) on #checkboxes input[type=checkbox]:nth-child(3)
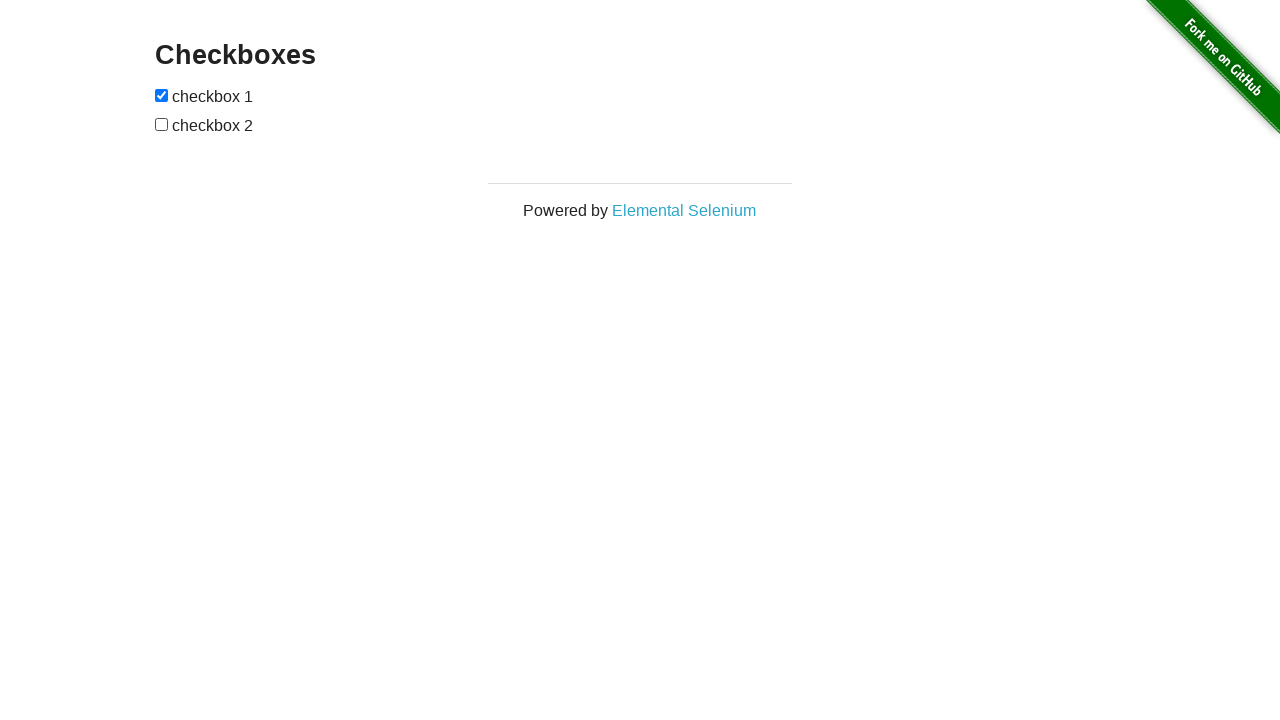

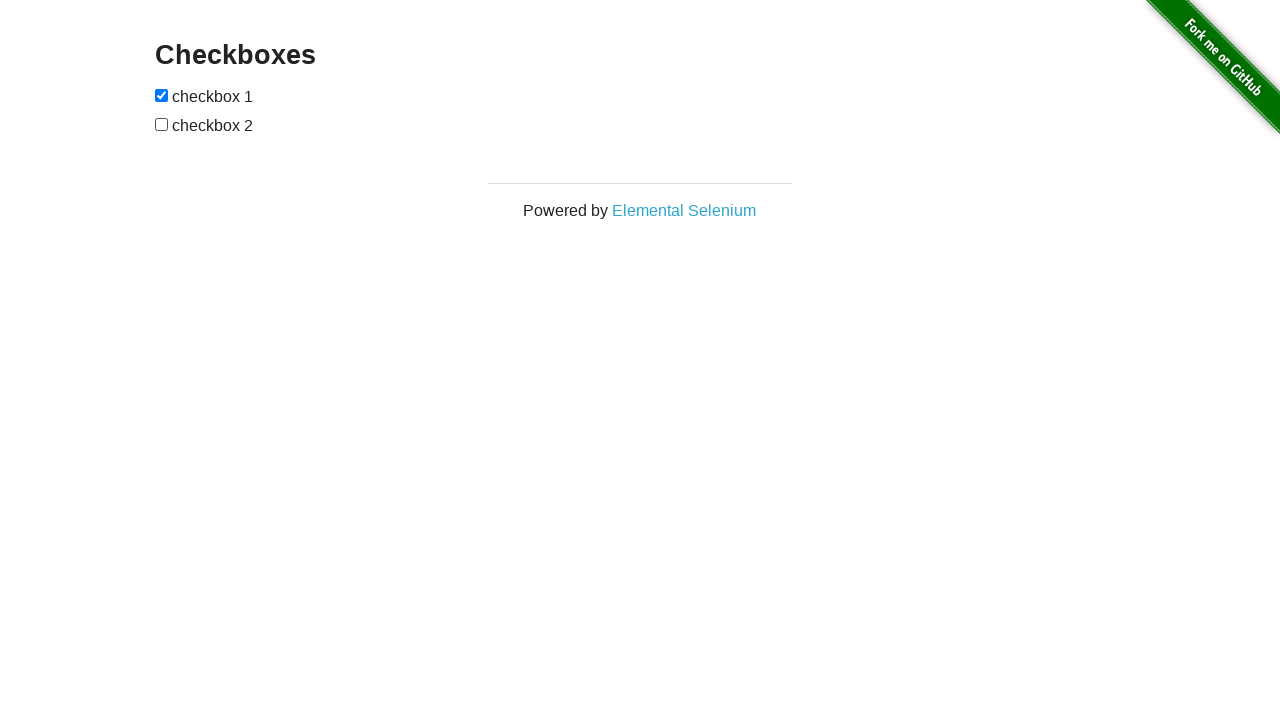